Tests a simple registration form by filling in first name, last name, email, and phone number fields, submitting the form, handling the confirmation alert, and refreshing the page.

Starting URL: https://v1.training-support.net/selenium/simple-form

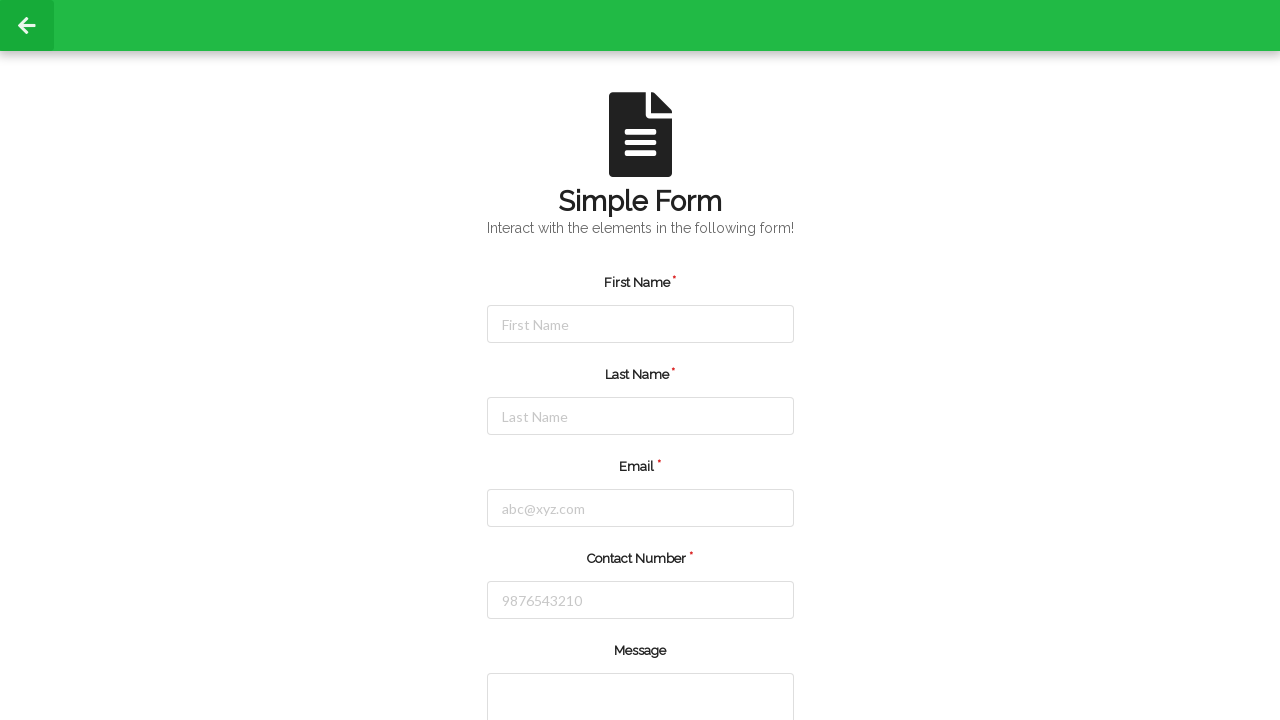

Filled first name field with 'Michael' on #firstName
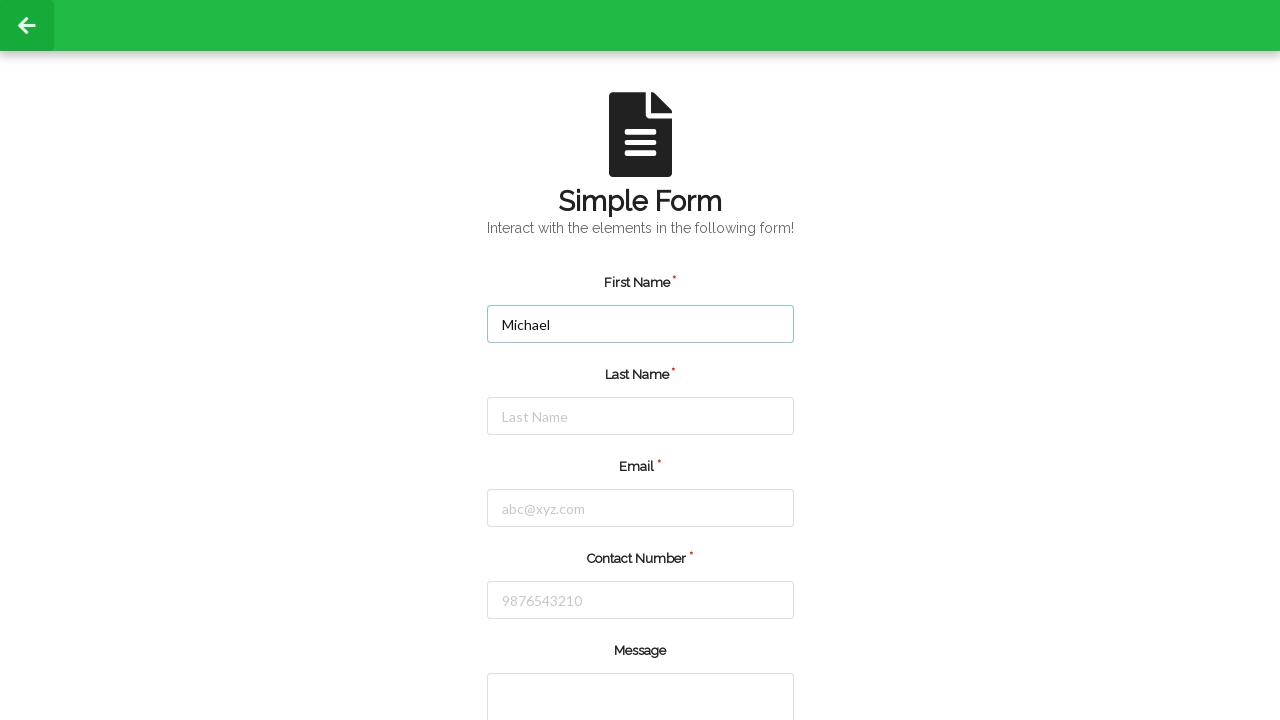

Filled last name field with 'Thompson' on #lastName
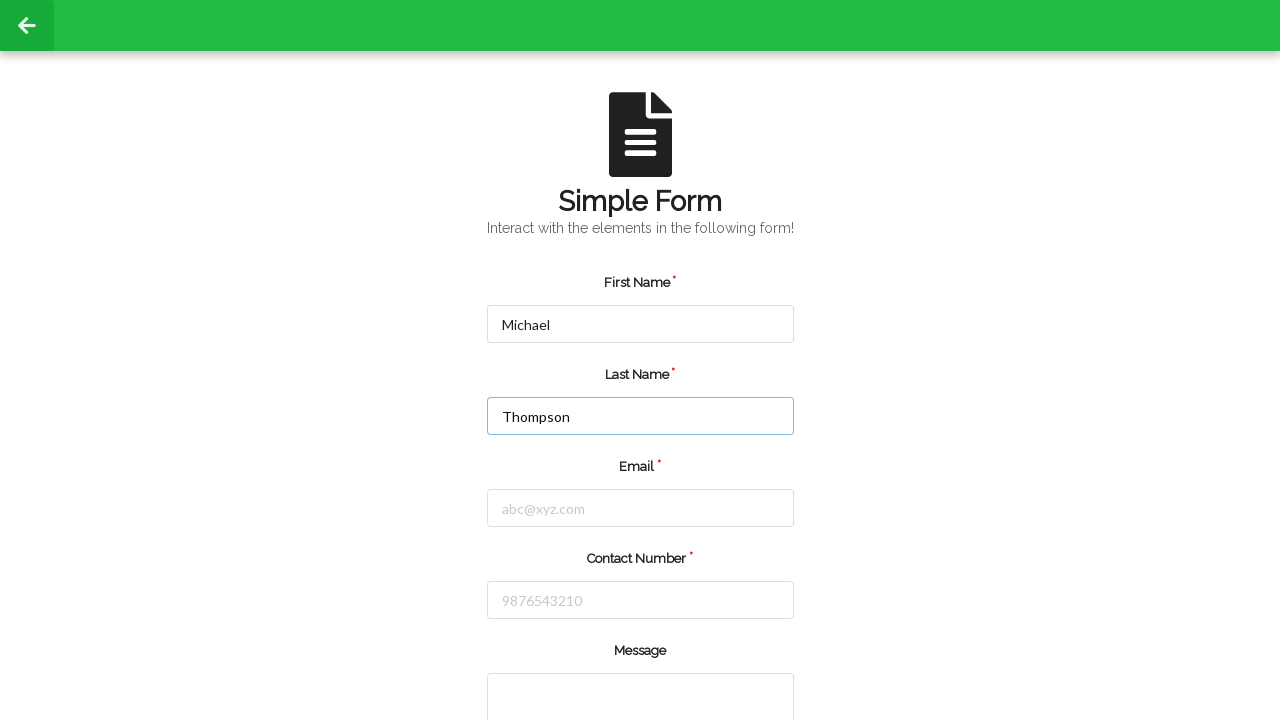

Filled email field with 'michael.thompson@testmail.com' on #email
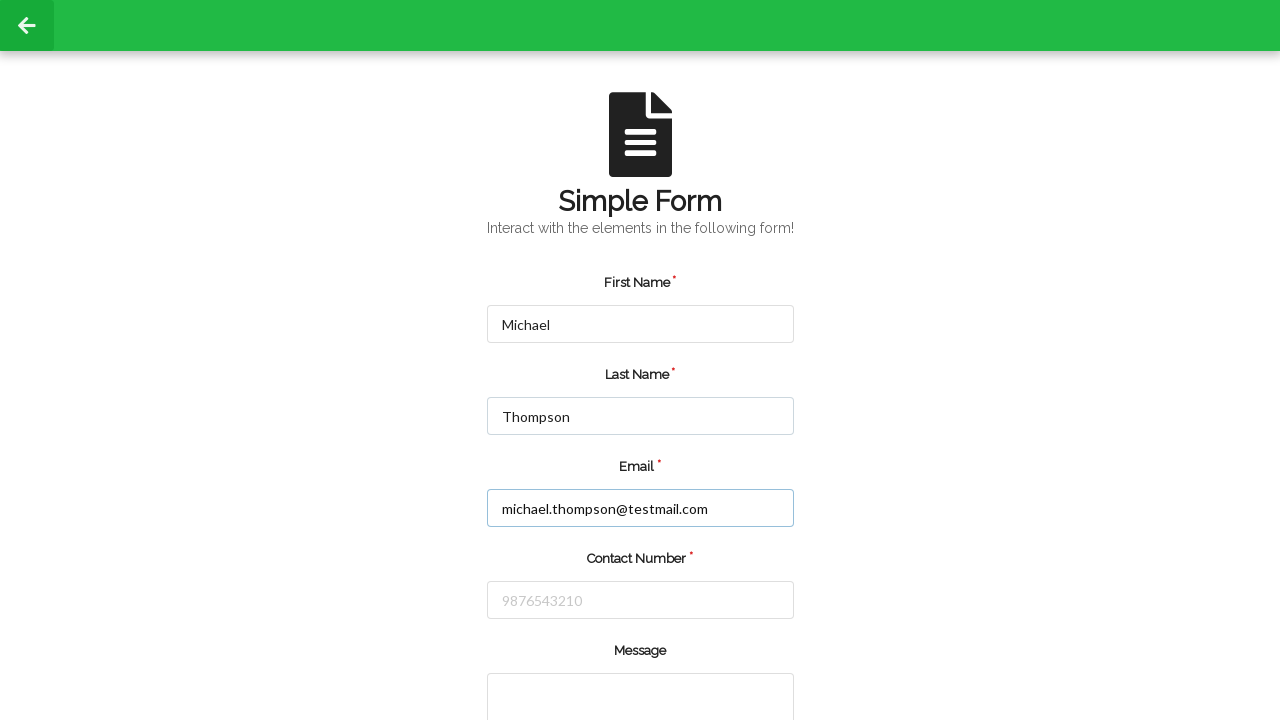

Filled phone number field with '5551234567' on #number
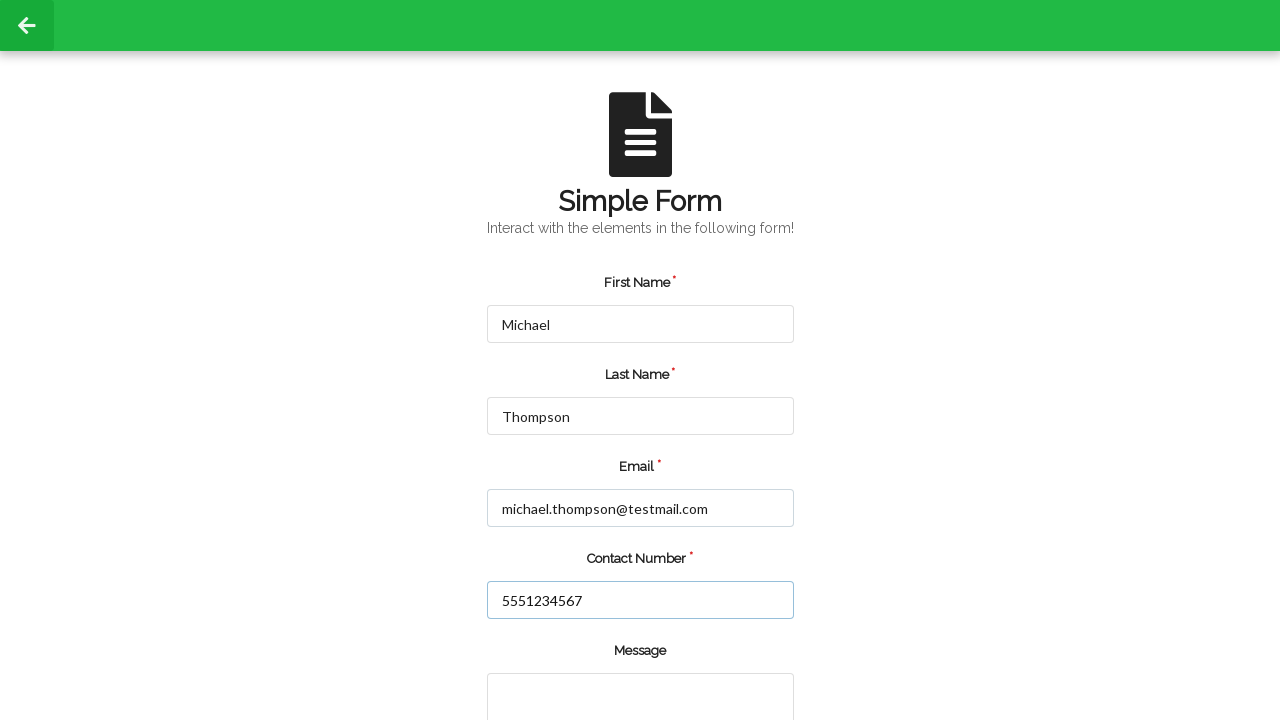

Clicked the submit button at (558, 660) on input.green
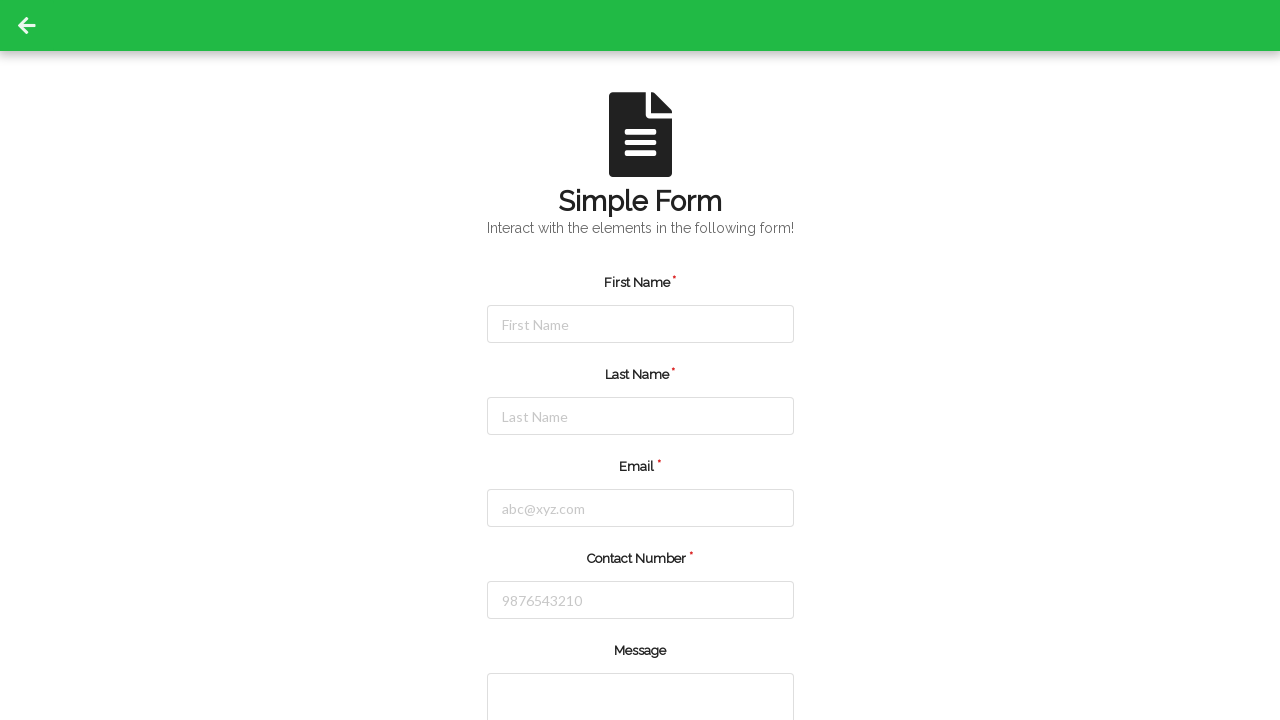

Set up dialog handler to accept alerts
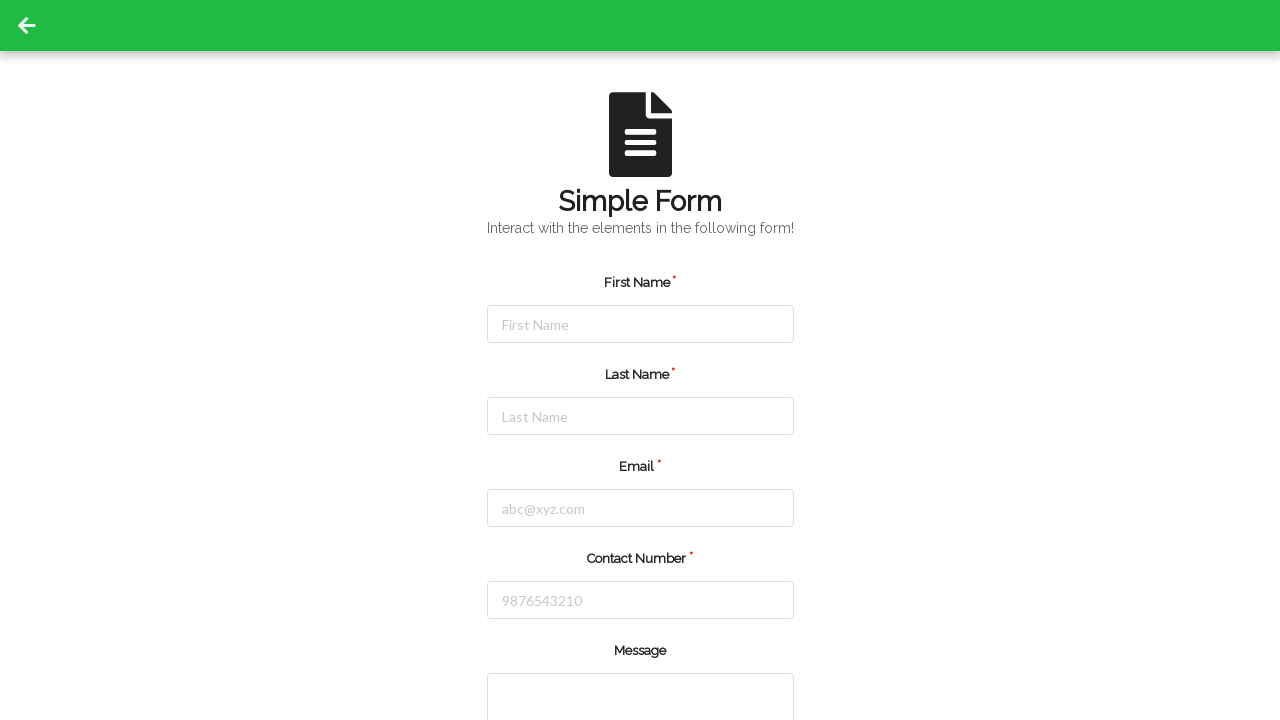

Waited 1 second for alert to appear and be handled
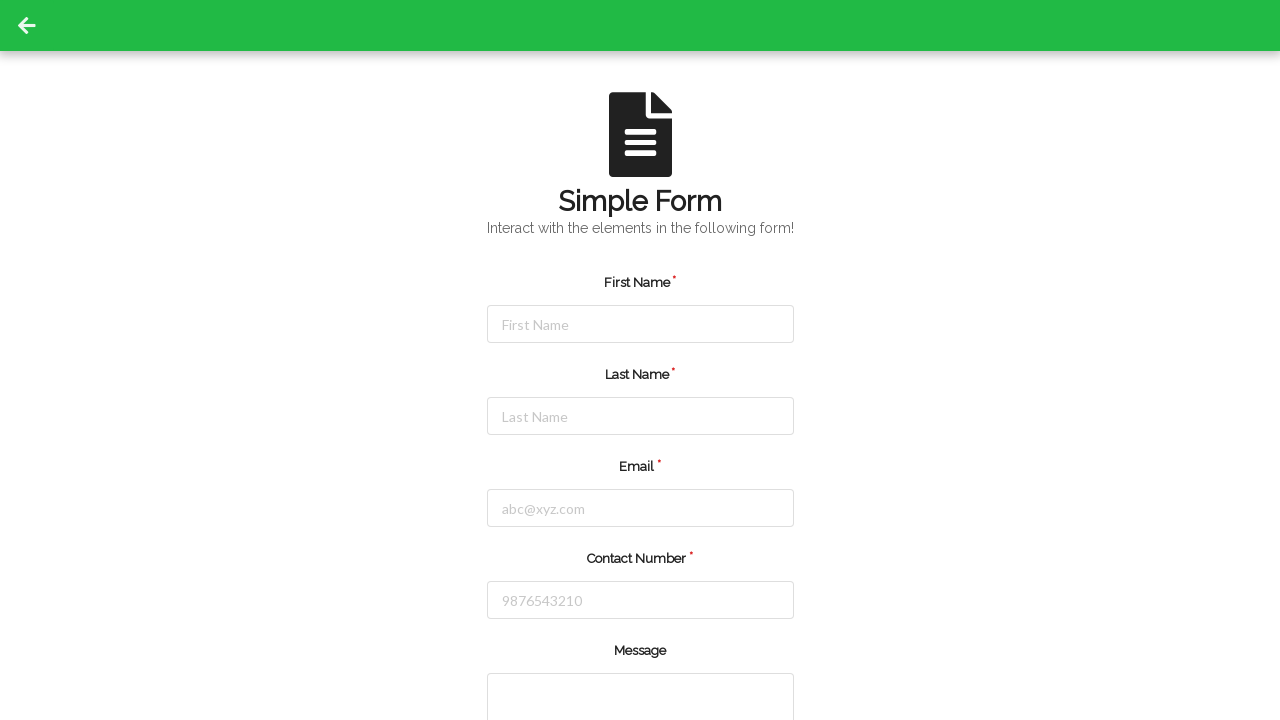

Refreshed the page
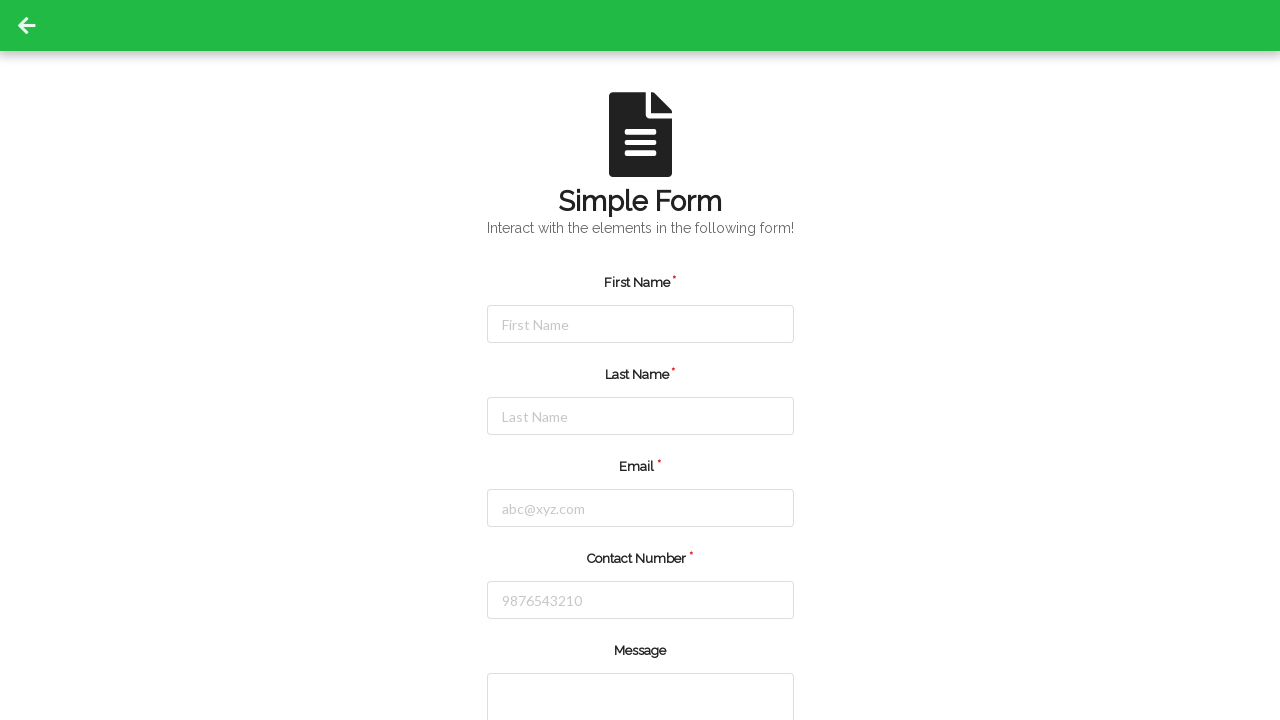

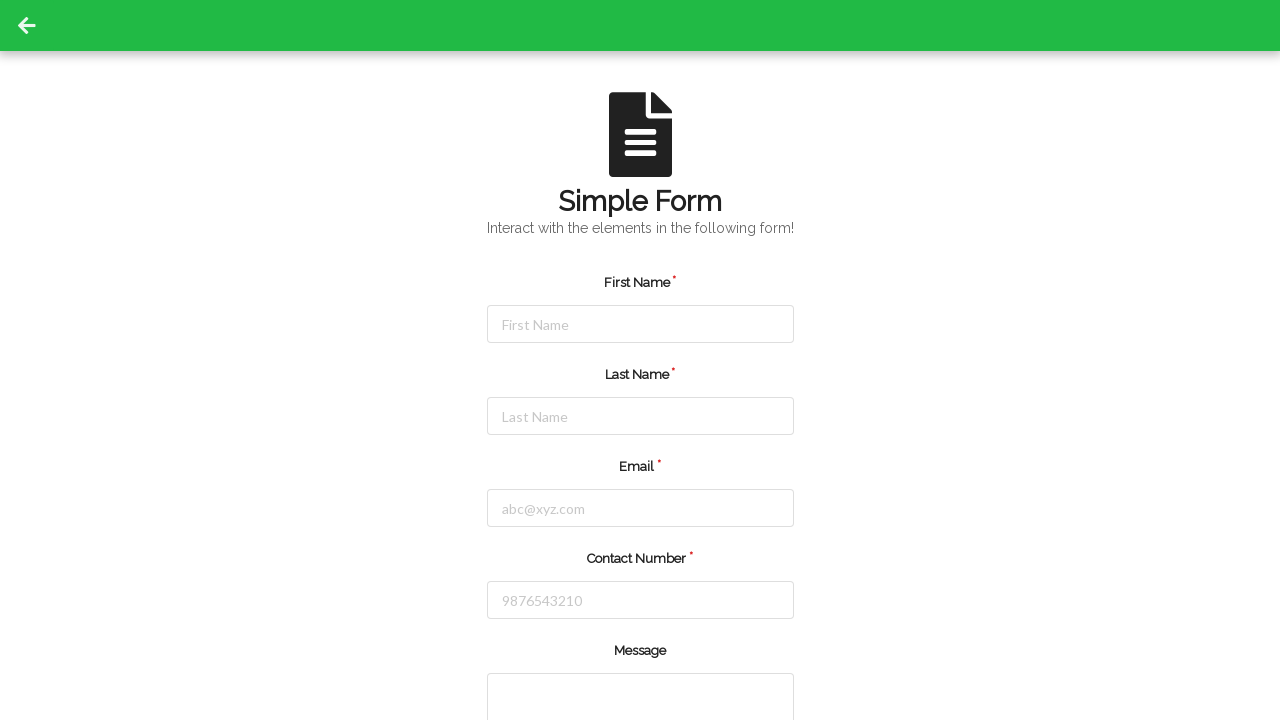